Tests that the currently applied filter is highlighted in the navigation

Starting URL: https://demo.playwright.dev/todomvc

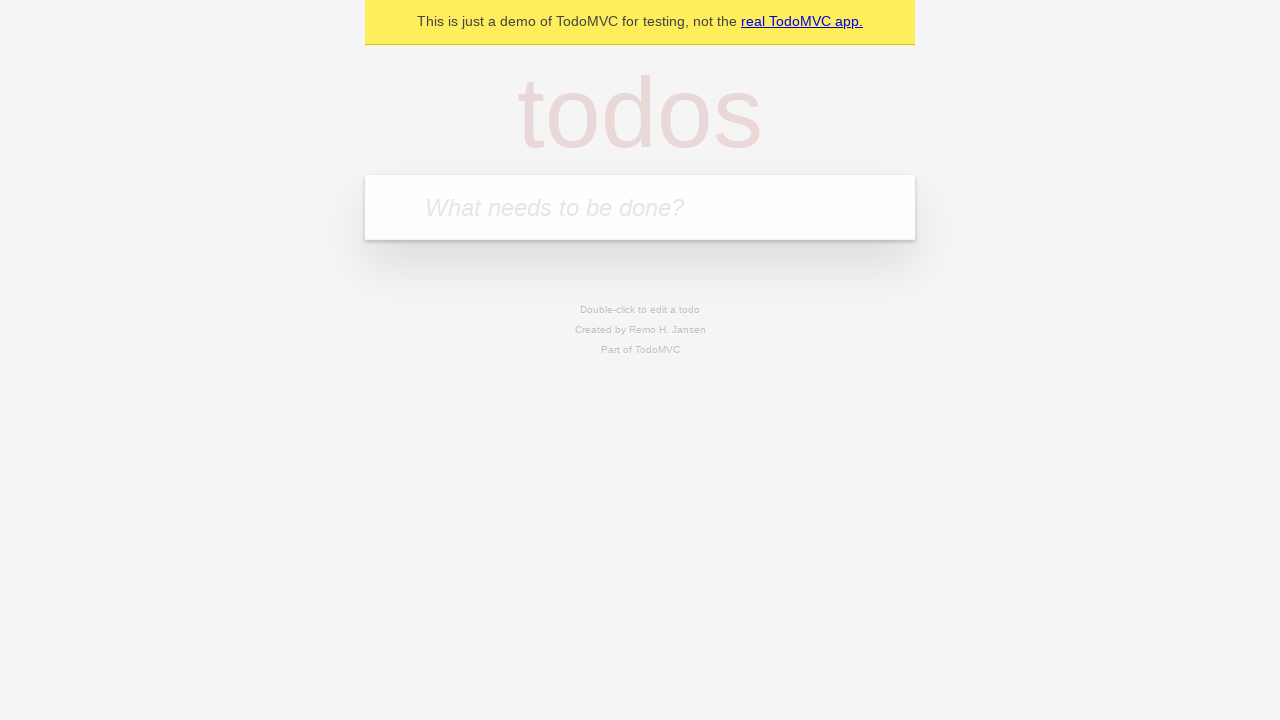

Located the 'What needs to be done?' input field
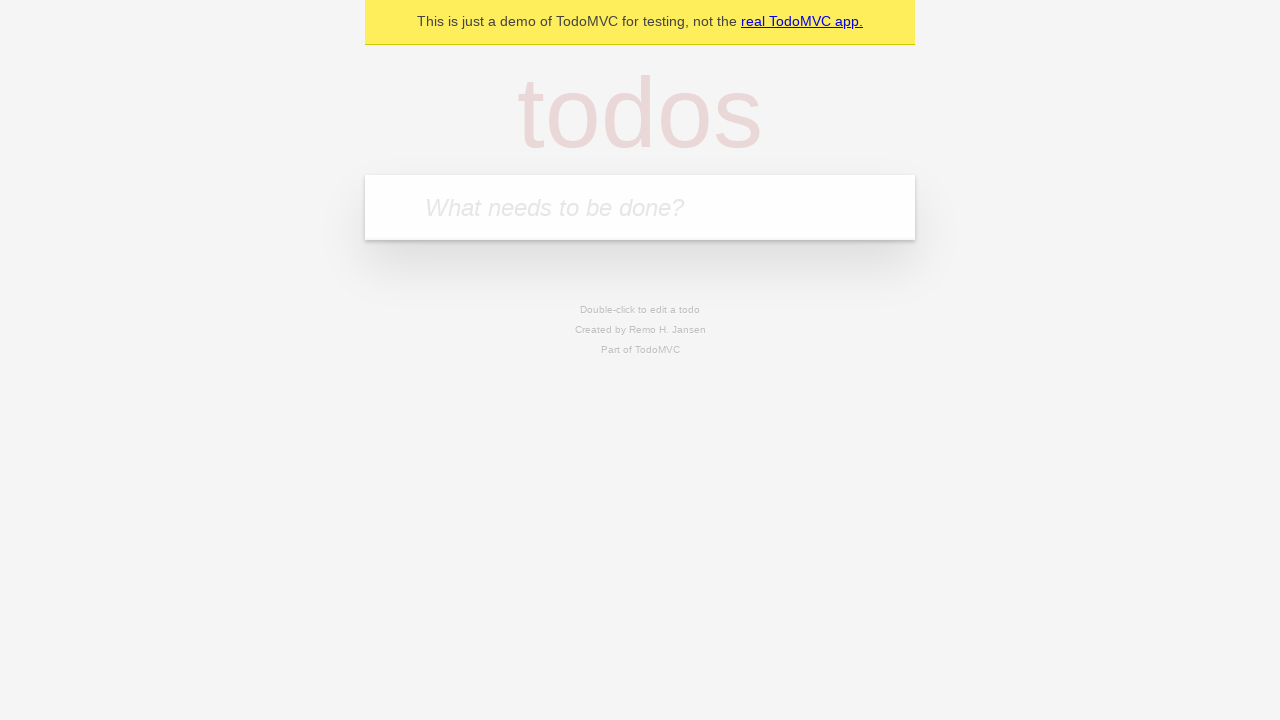

Filled todo input with 'buy some cheese' on internal:attr=[placeholder="What needs to be done?"i]
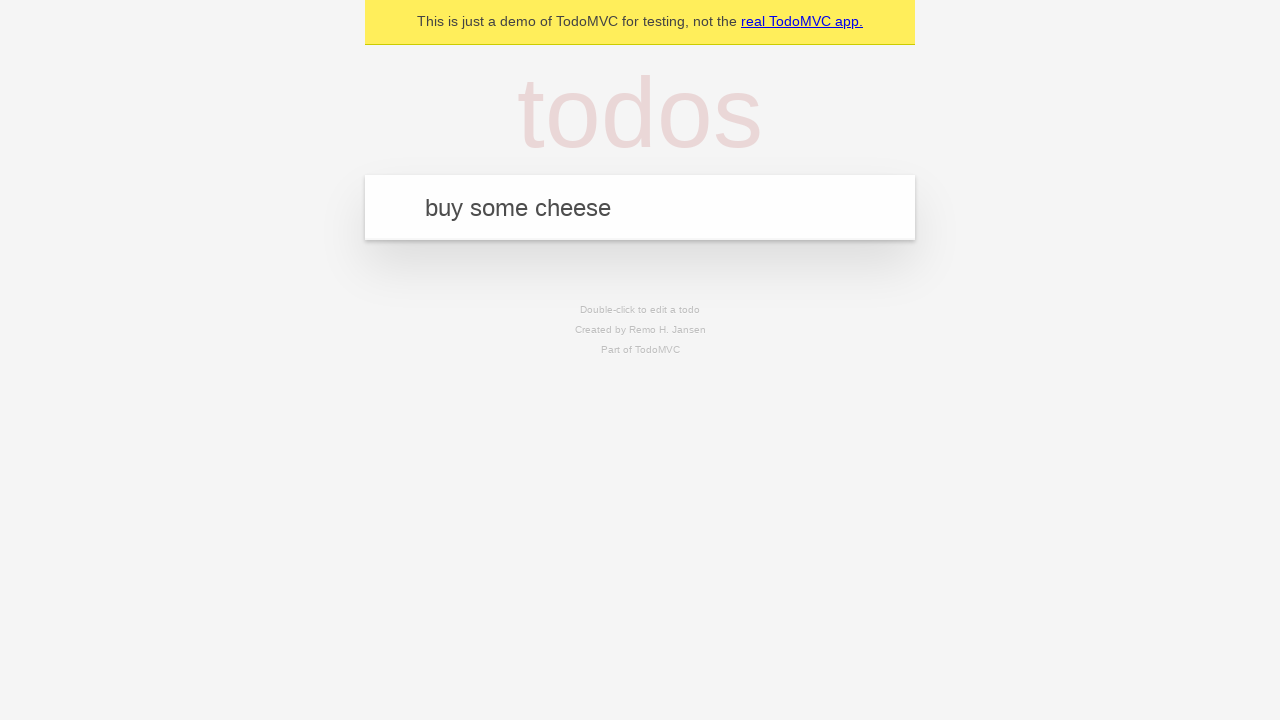

Pressed Enter to create todo 'buy some cheese' on internal:attr=[placeholder="What needs to be done?"i]
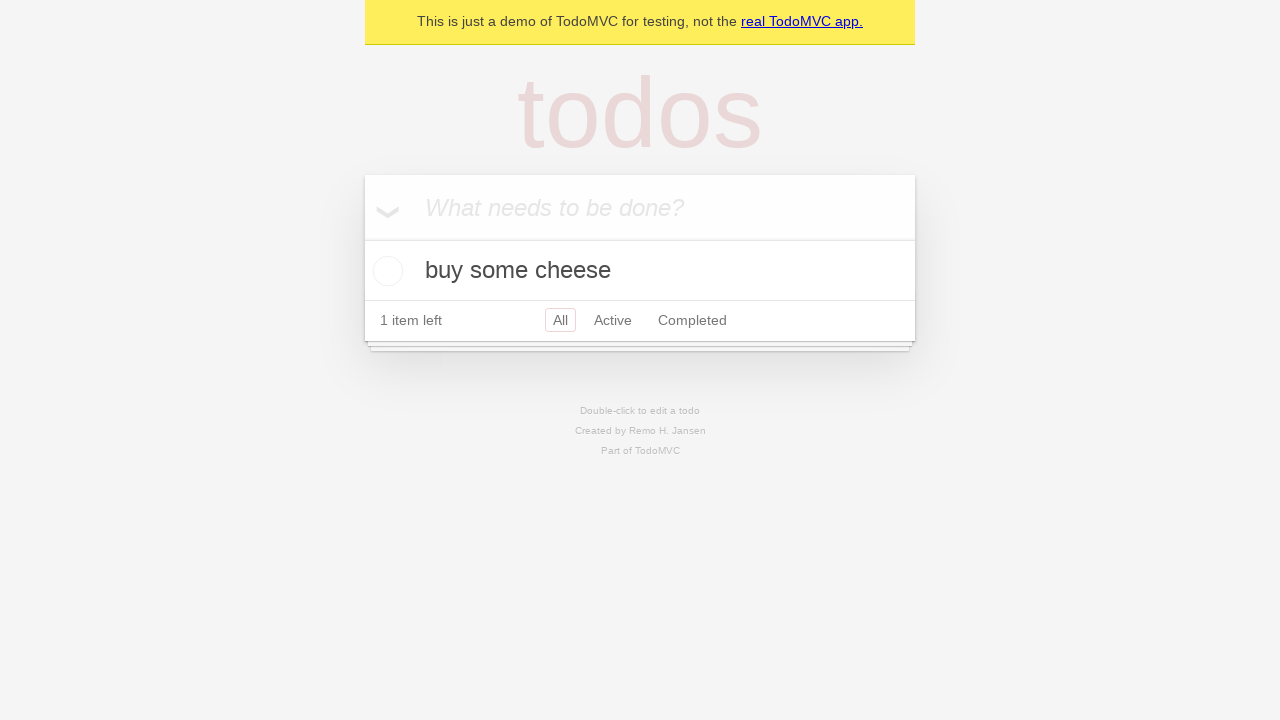

Filled todo input with 'feed the cat' on internal:attr=[placeholder="What needs to be done?"i]
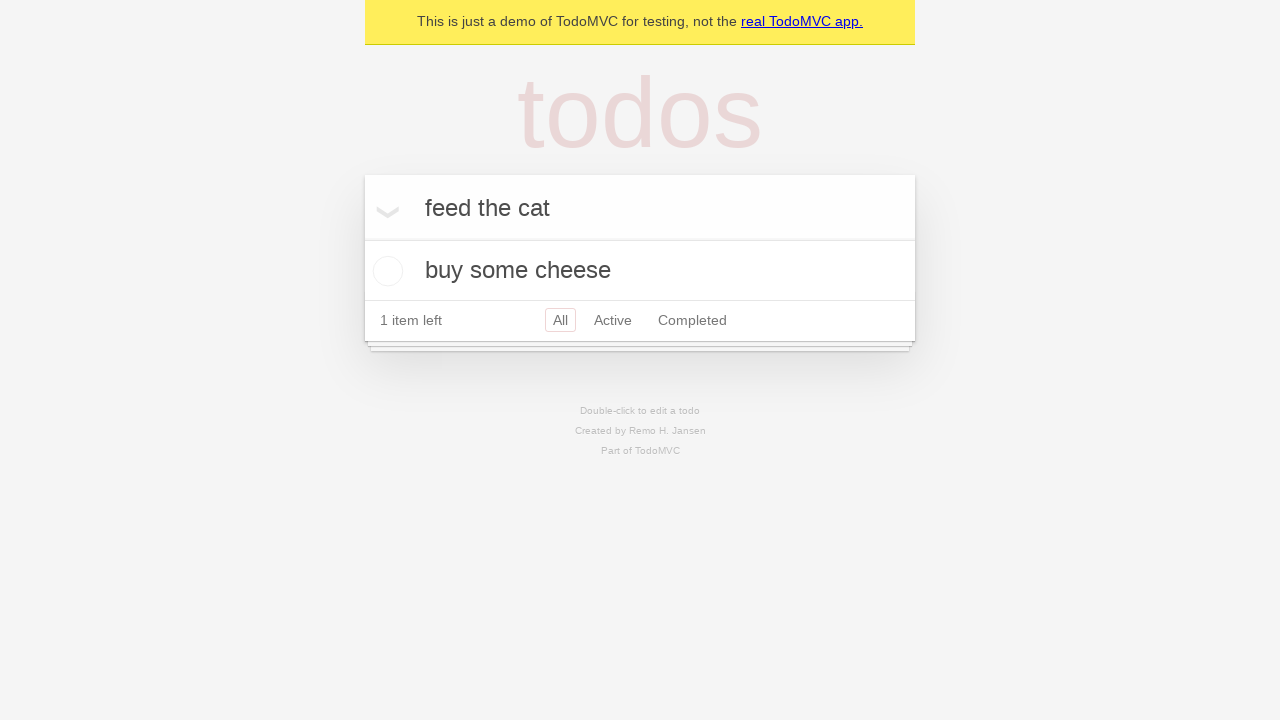

Pressed Enter to create todo 'feed the cat' on internal:attr=[placeholder="What needs to be done?"i]
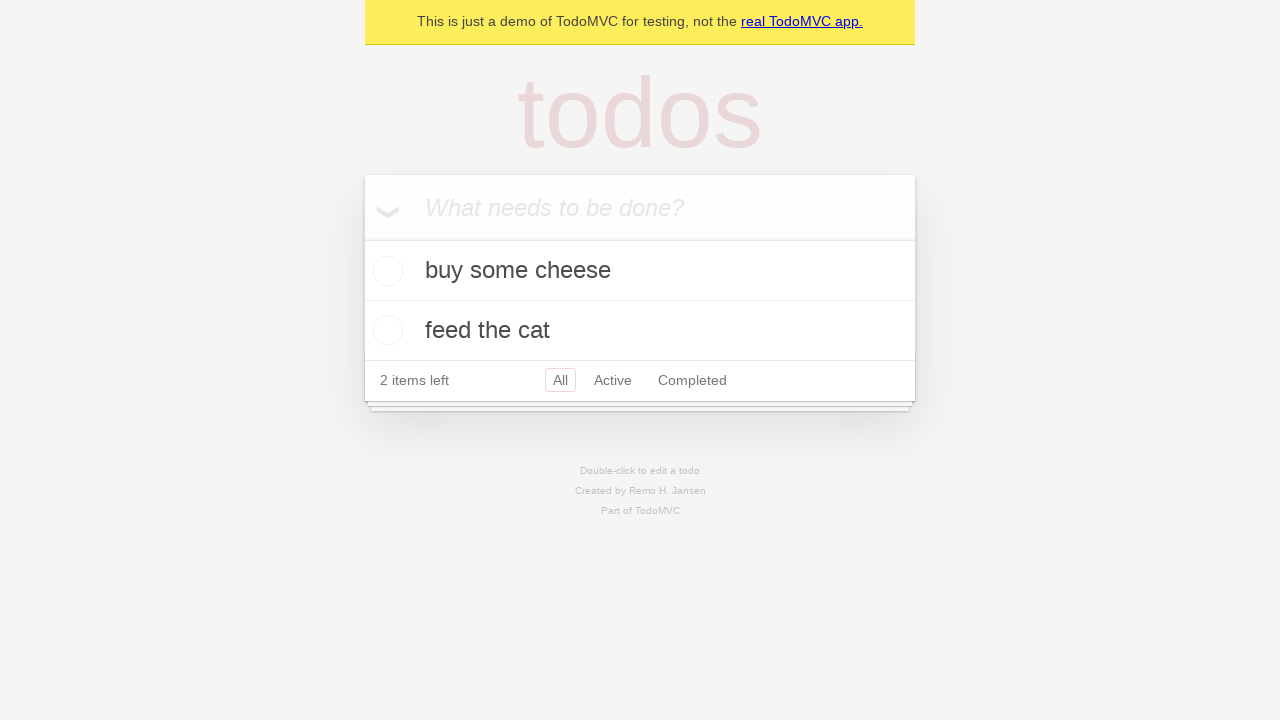

Filled todo input with 'book a doctors appointment' on internal:attr=[placeholder="What needs to be done?"i]
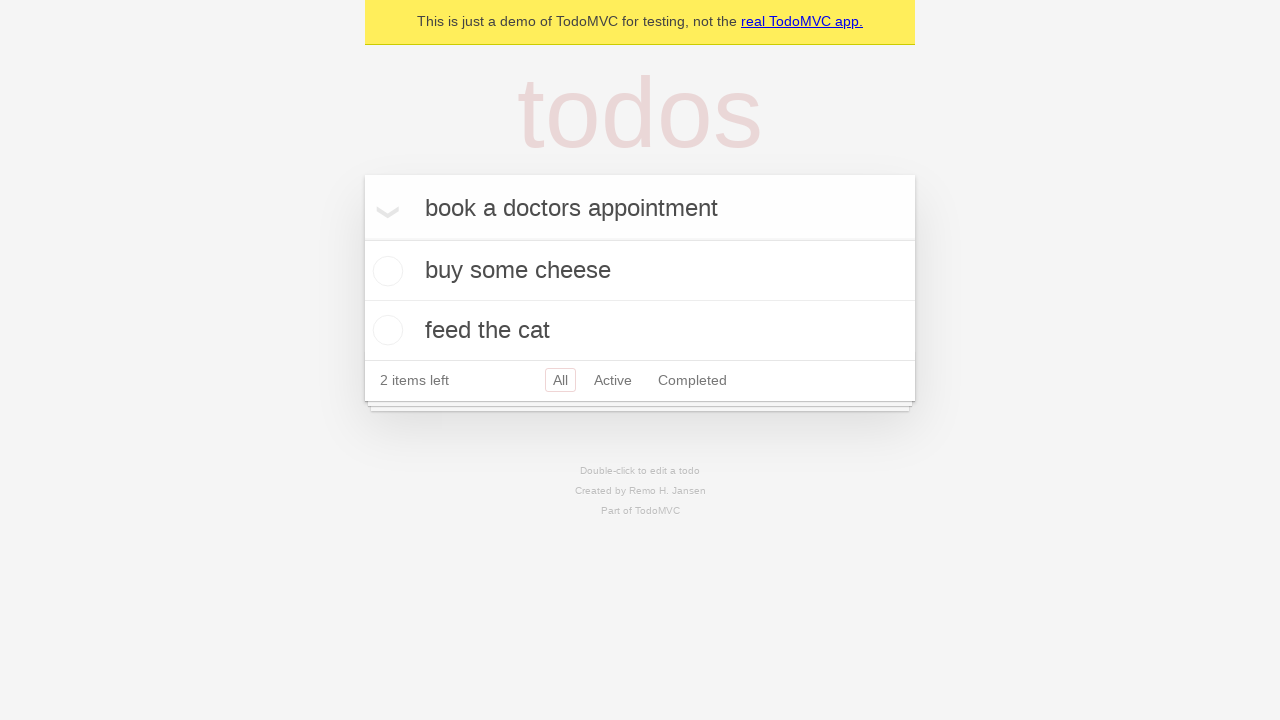

Pressed Enter to create todo 'book a doctors appointment' on internal:attr=[placeholder="What needs to be done?"i]
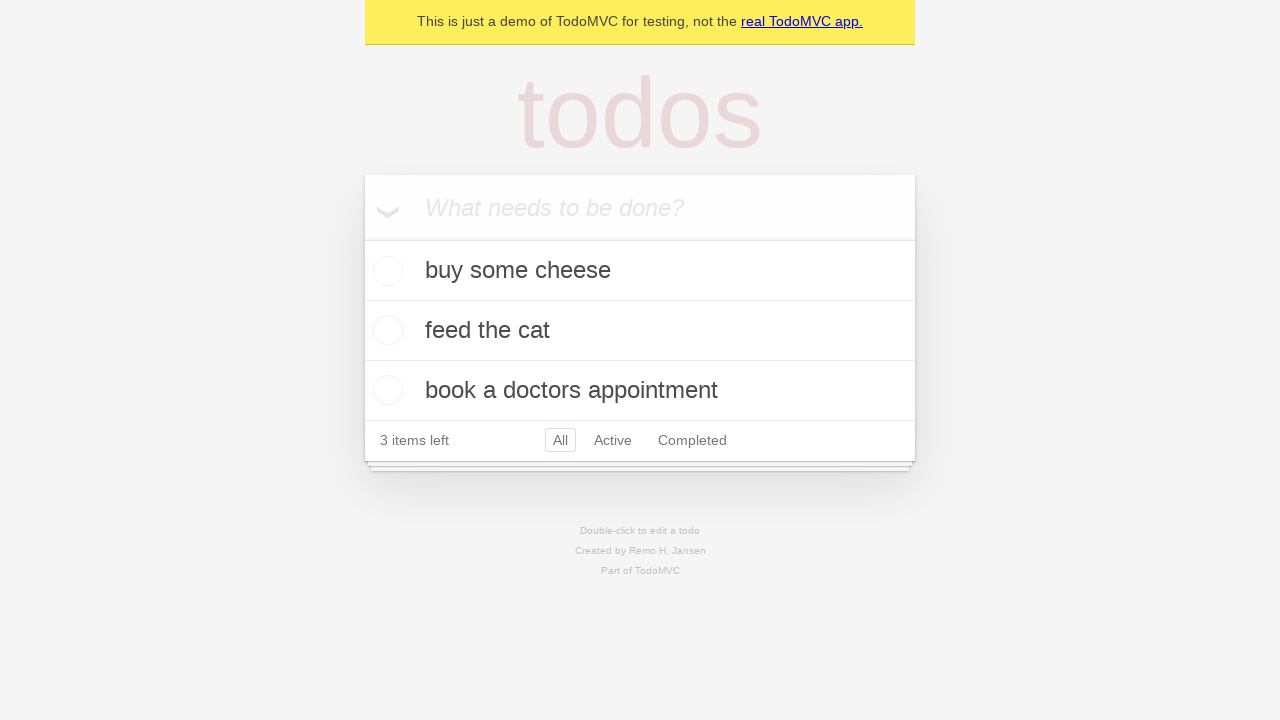

Located the Active filter link
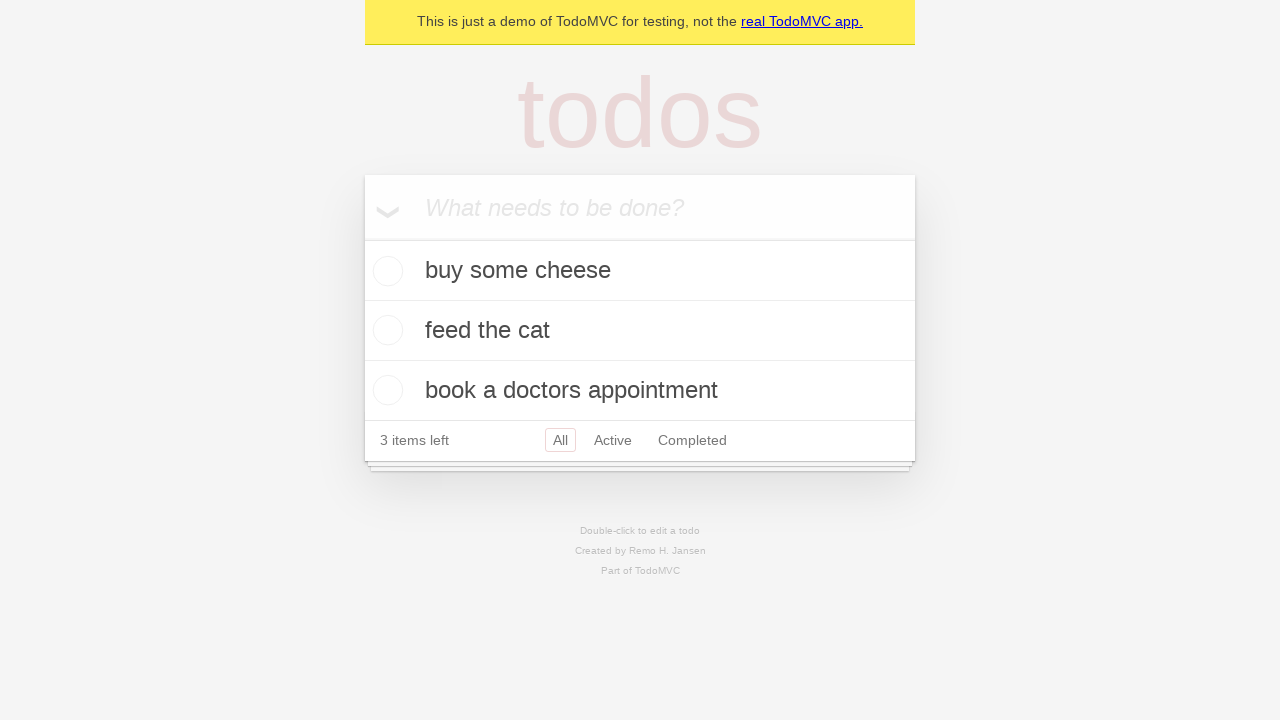

Clicked the Active filter link at (613, 440) on internal:role=link[name="Active"i]
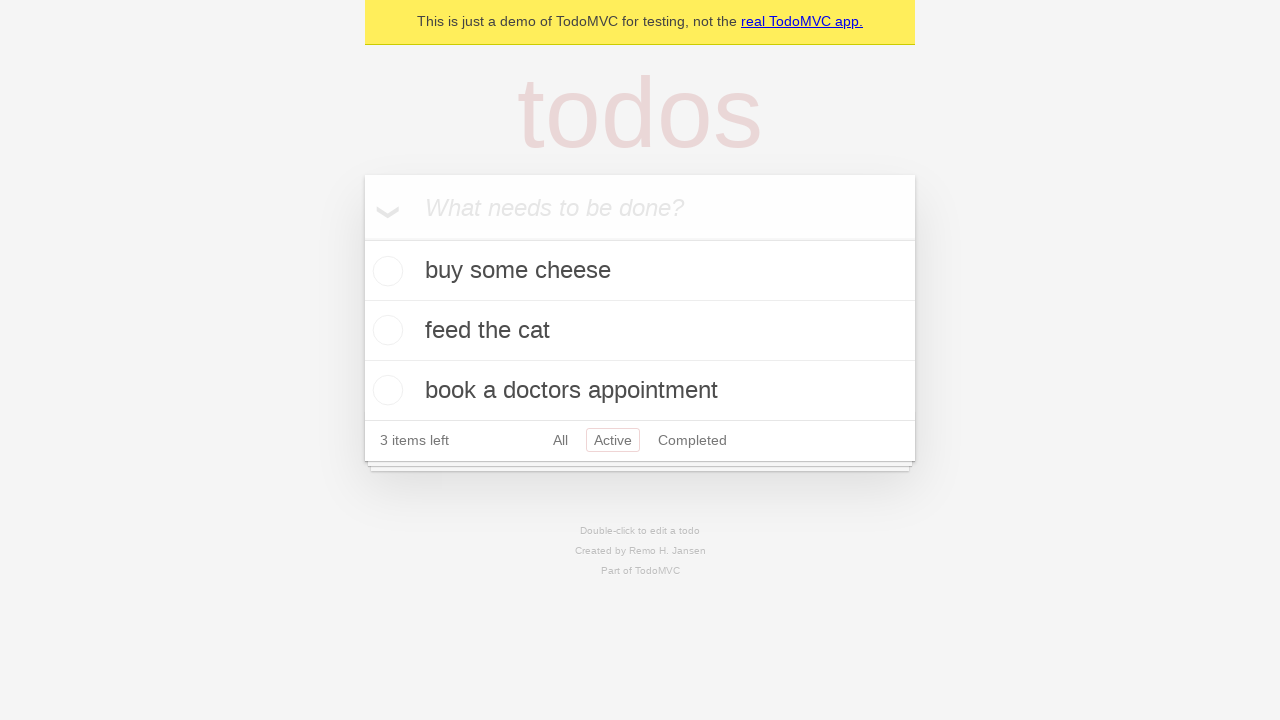

Located the Completed filter link
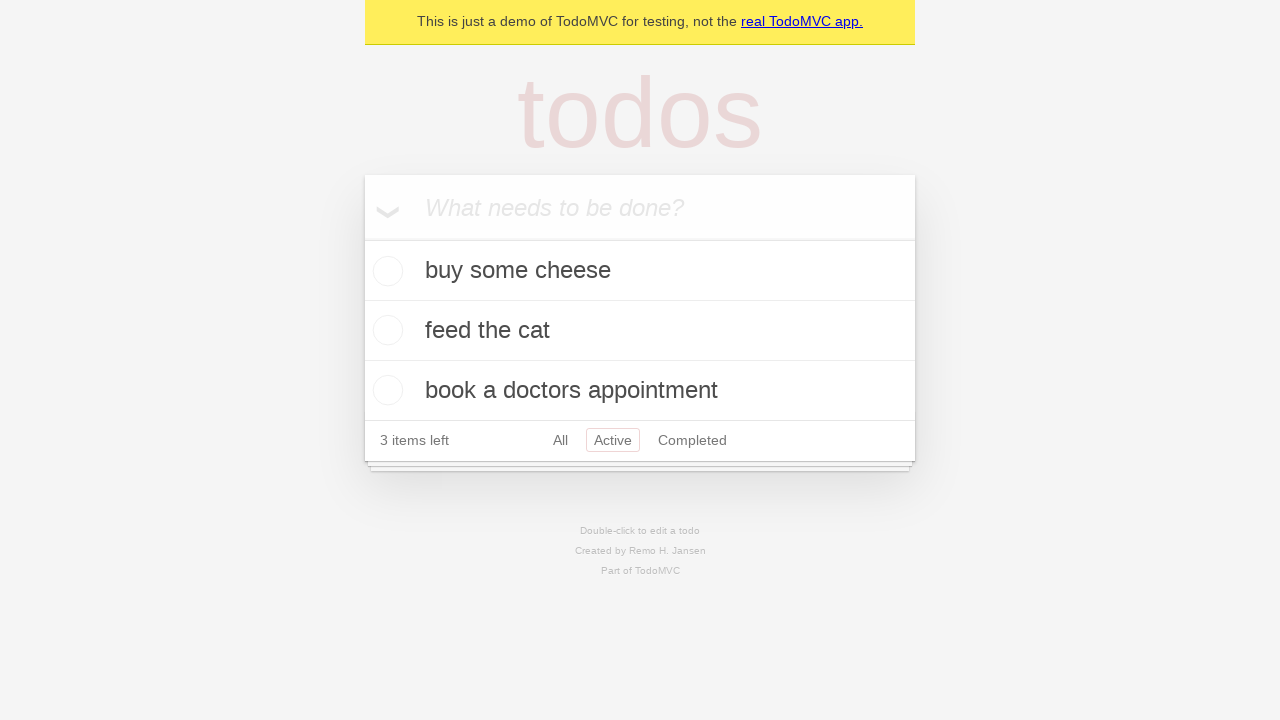

Clicked the Completed filter link to verify it highlights as the currently applied filter at (692, 440) on internal:role=link[name="Completed"i]
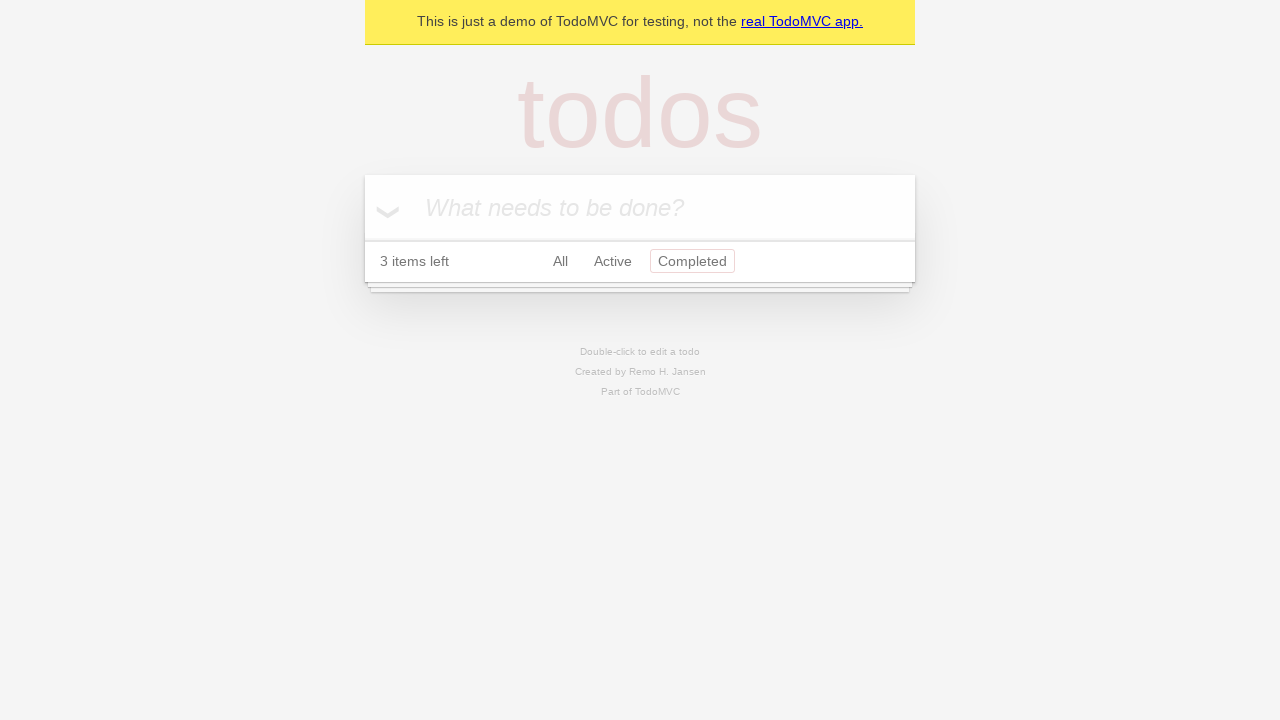

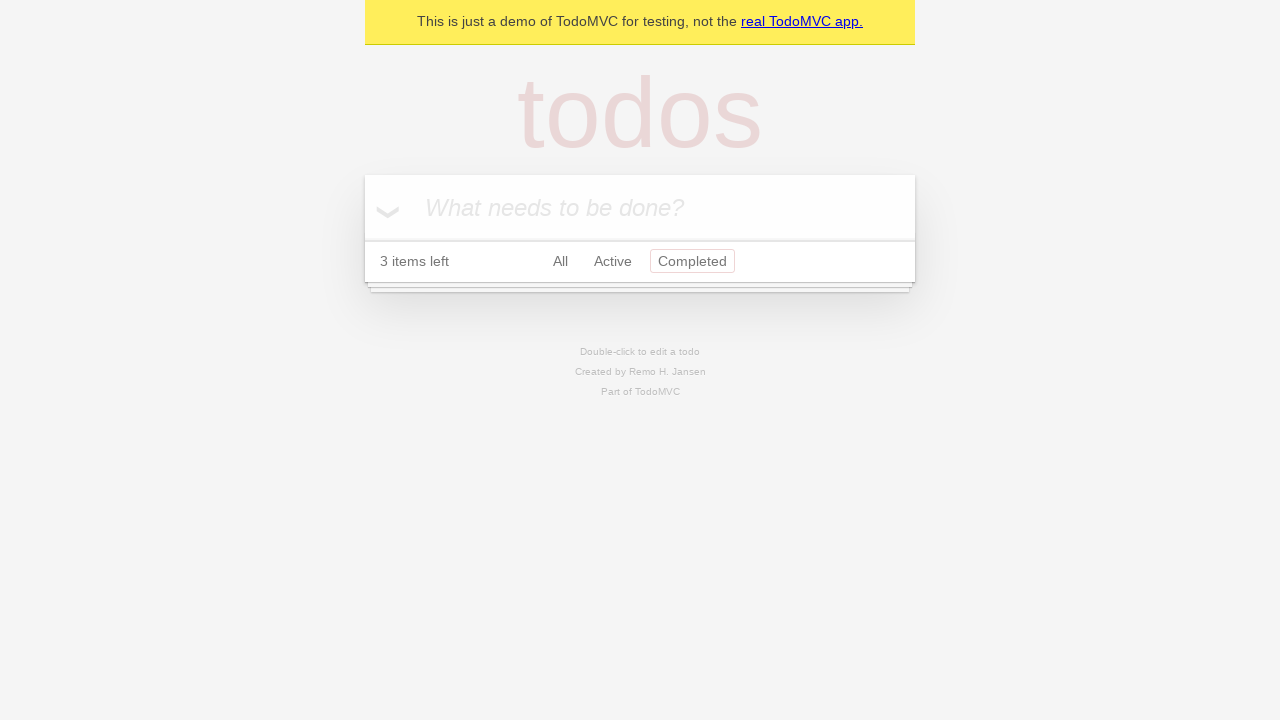